Tests that the Clear completed button displays the correct text when there are completed items.

Starting URL: https://demo.playwright.dev/todomvc

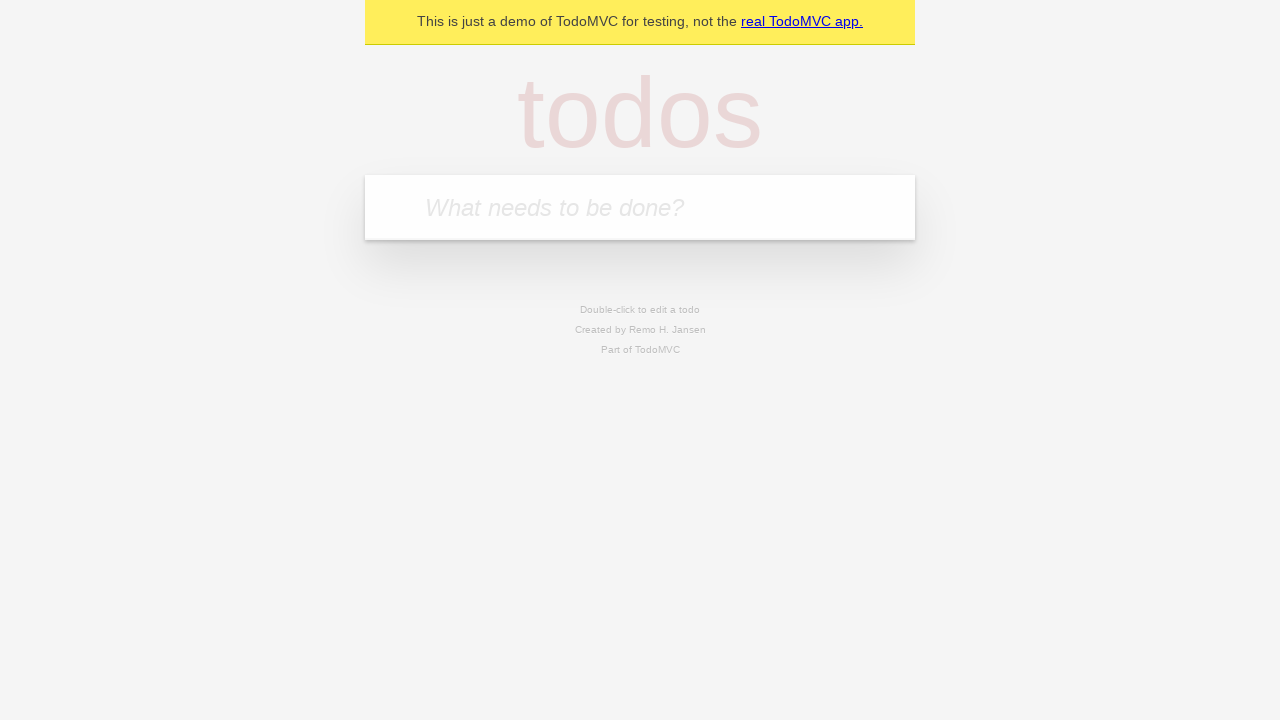

Filled todo input with 'buy some cheese' on internal:attr=[placeholder="What needs to be done?"i]
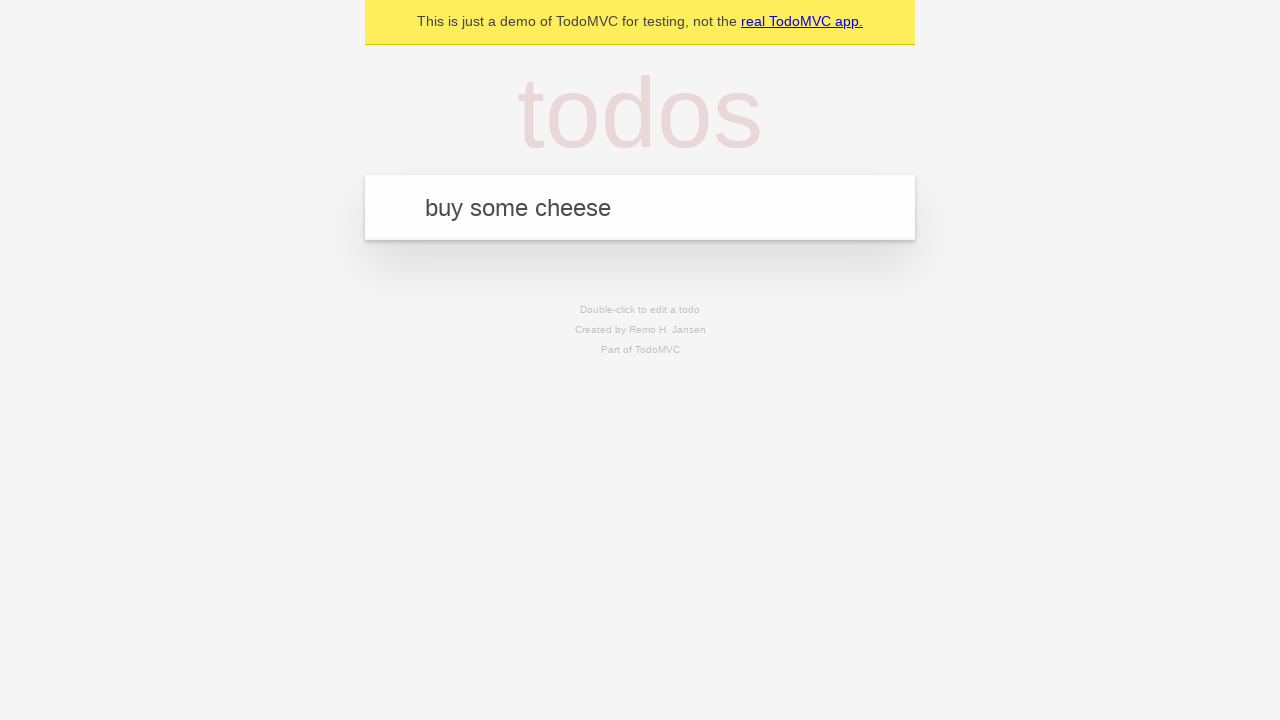

Pressed Enter to add first todo on internal:attr=[placeholder="What needs to be done?"i]
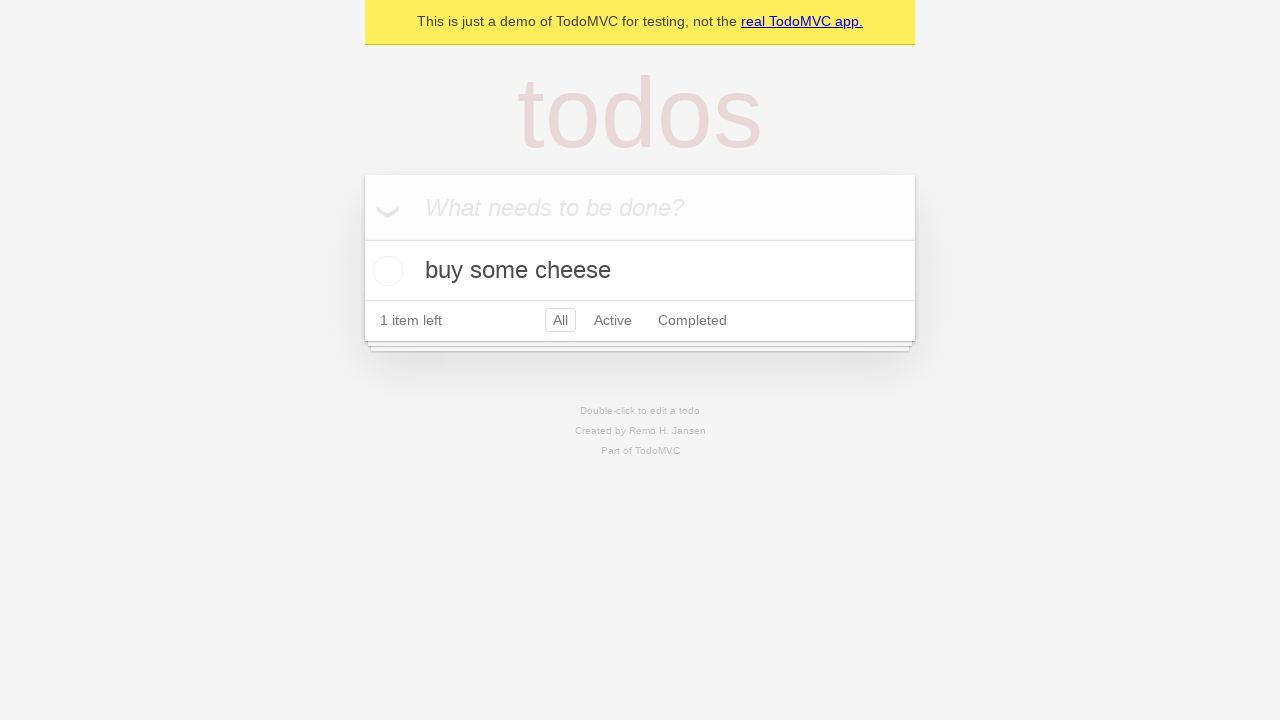

Filled todo input with 'feed the cat' on internal:attr=[placeholder="What needs to be done?"i]
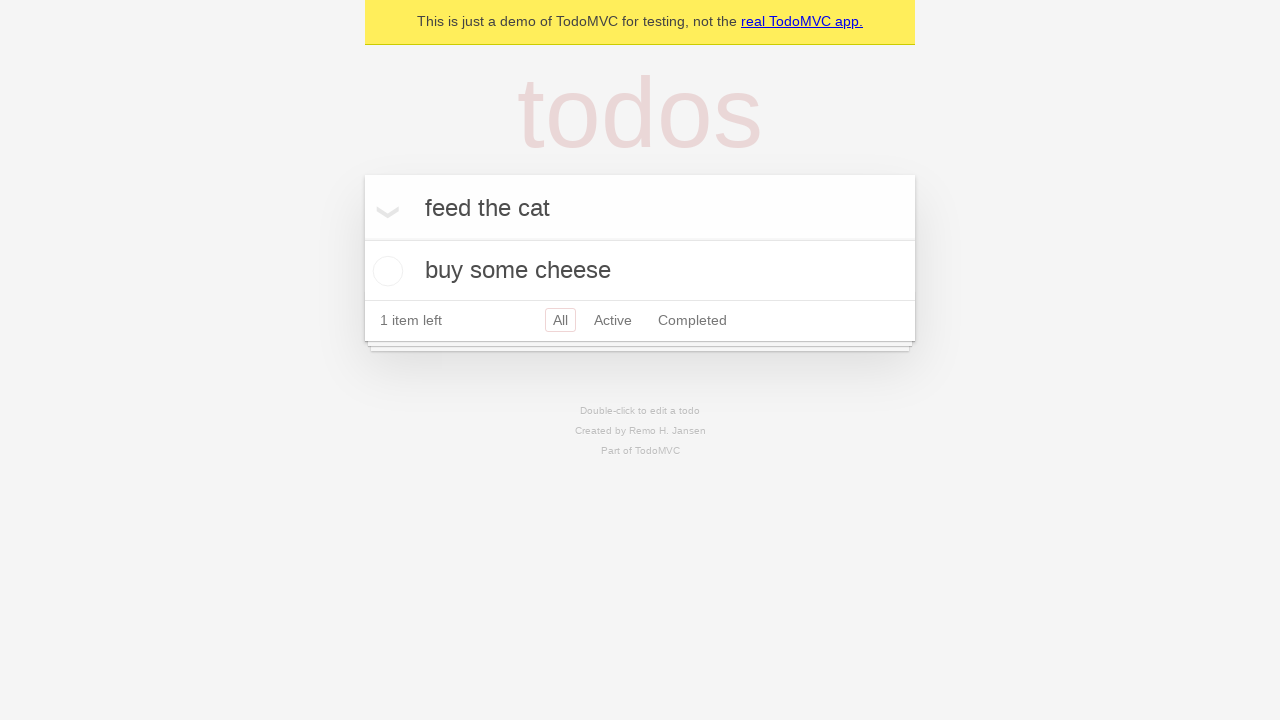

Pressed Enter to add second todo on internal:attr=[placeholder="What needs to be done?"i]
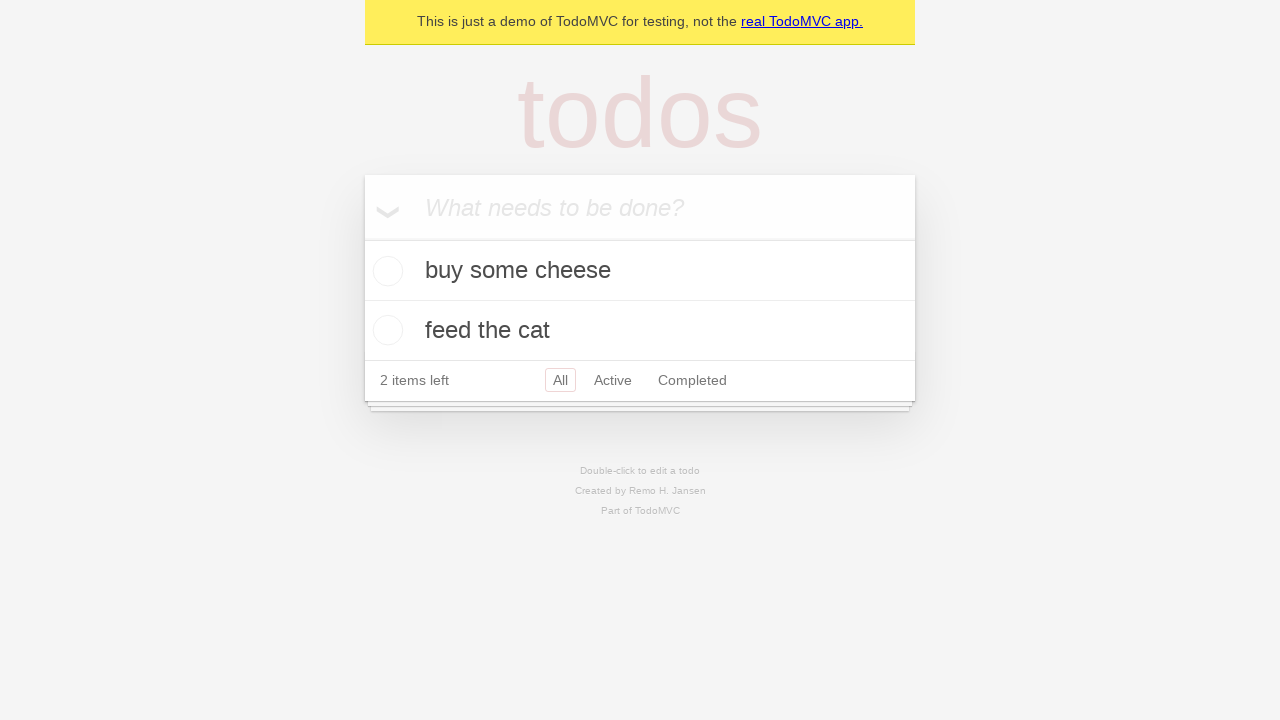

Filled todo input with 'book a doctors appointment' on internal:attr=[placeholder="What needs to be done?"i]
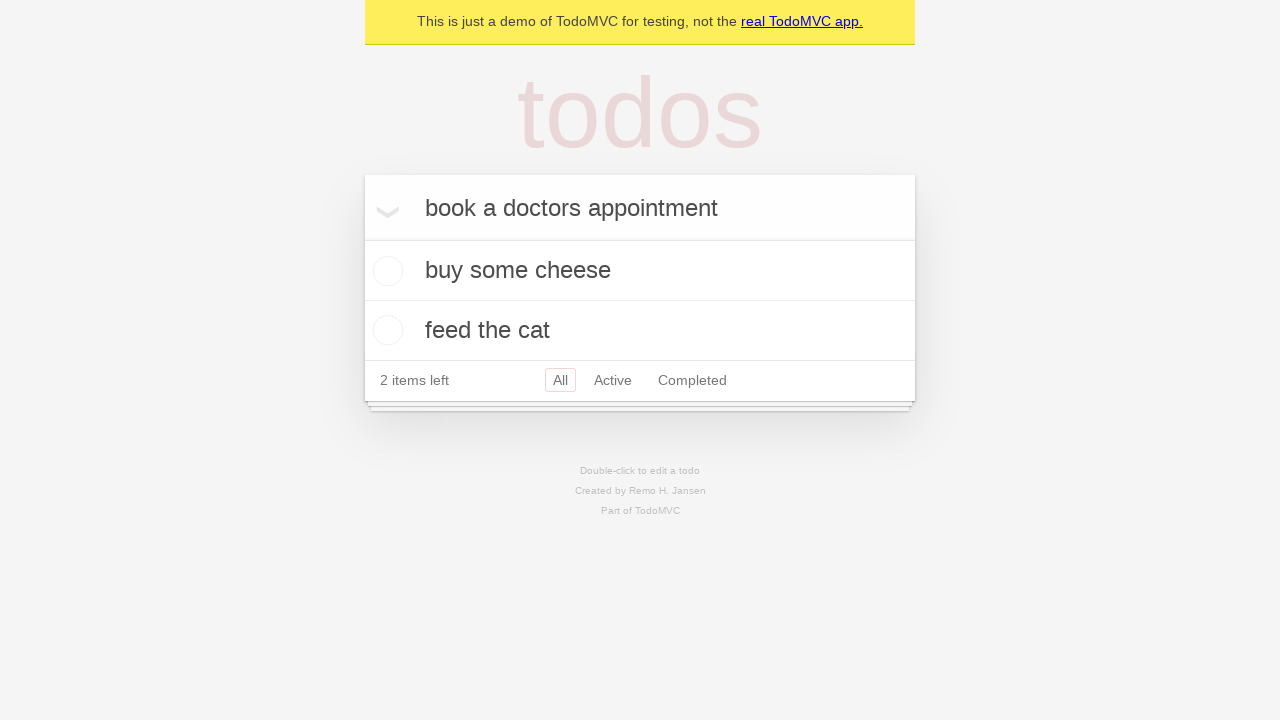

Pressed Enter to add third todo on internal:attr=[placeholder="What needs to be done?"i]
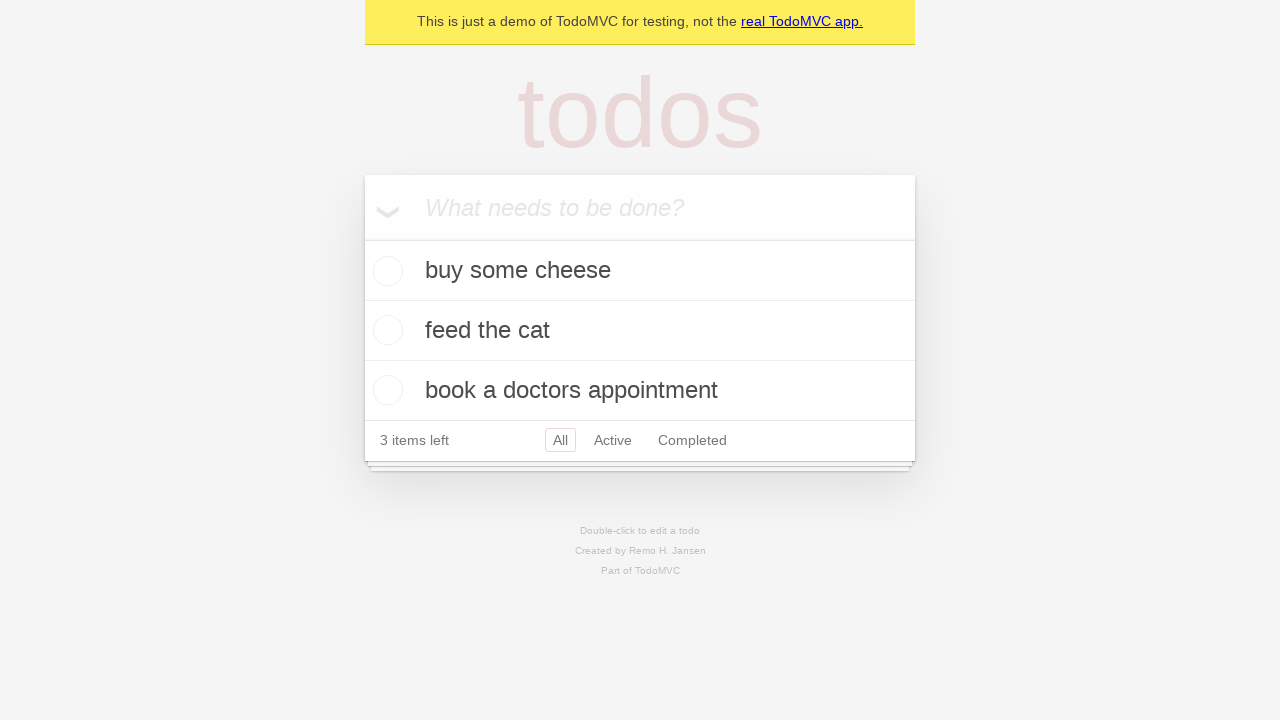

Checked the first todo item at (385, 271) on .todo-list li .toggle >> nth=0
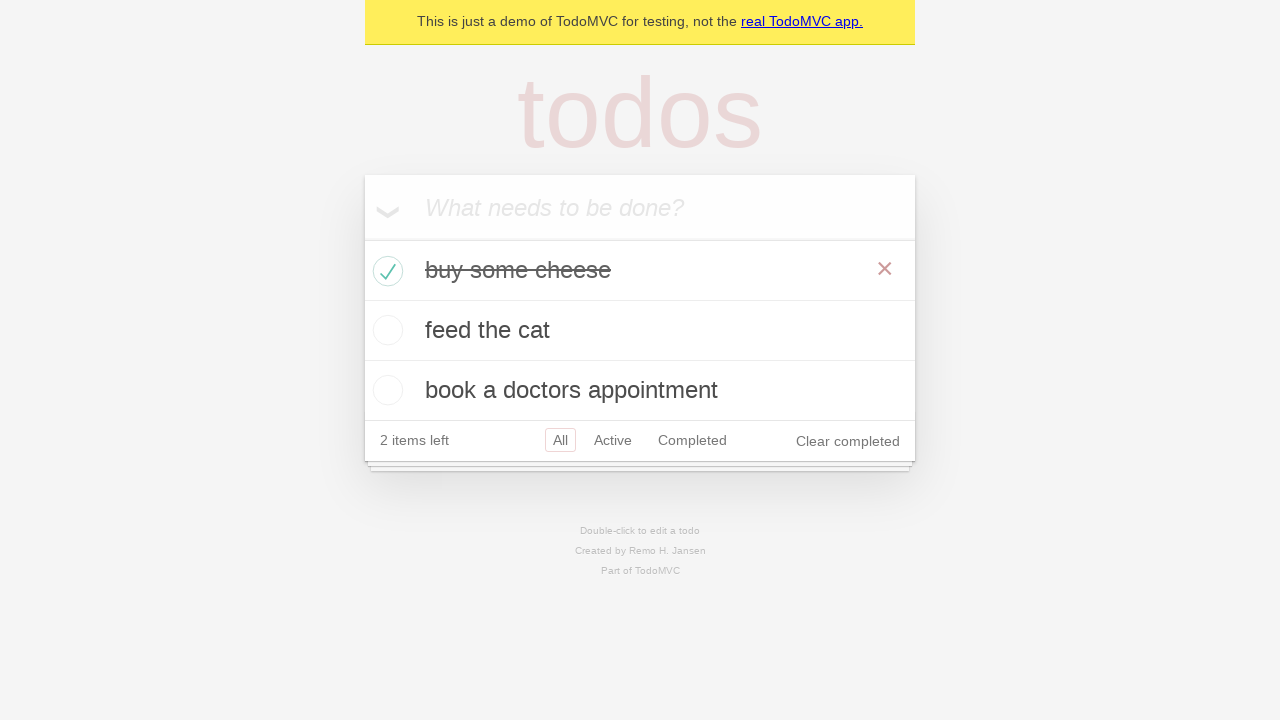

Clear completed button appeared
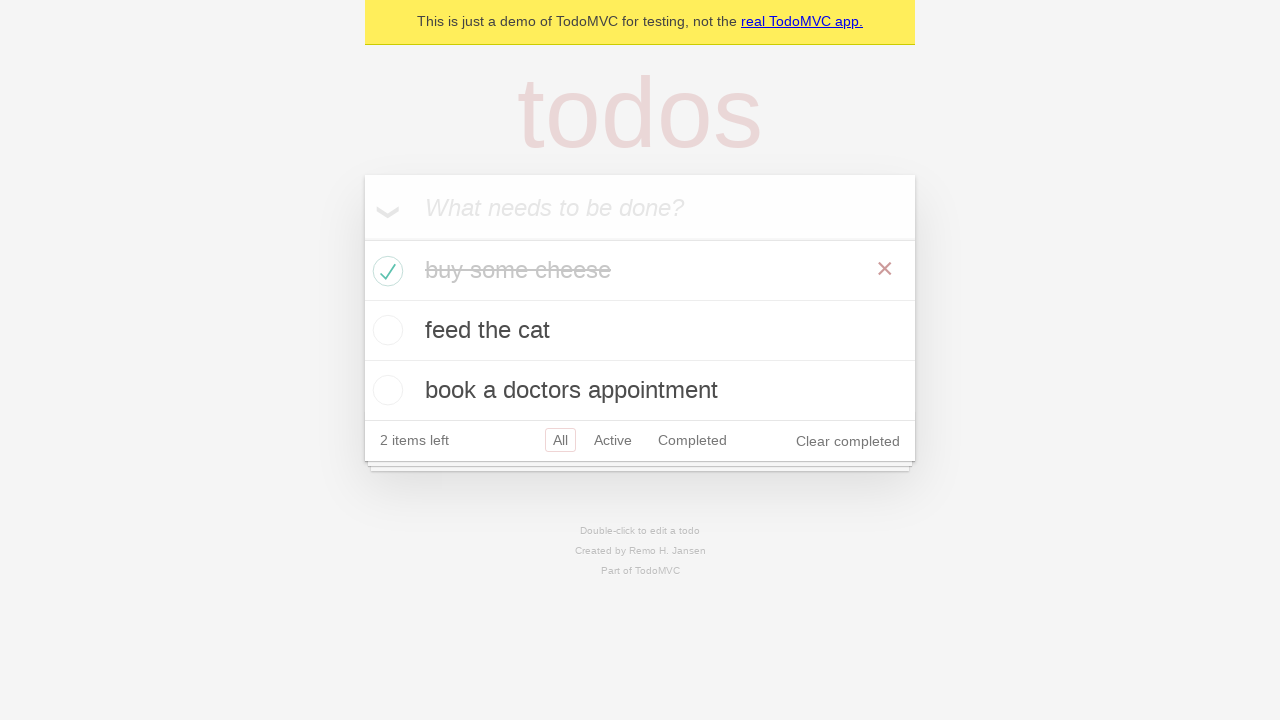

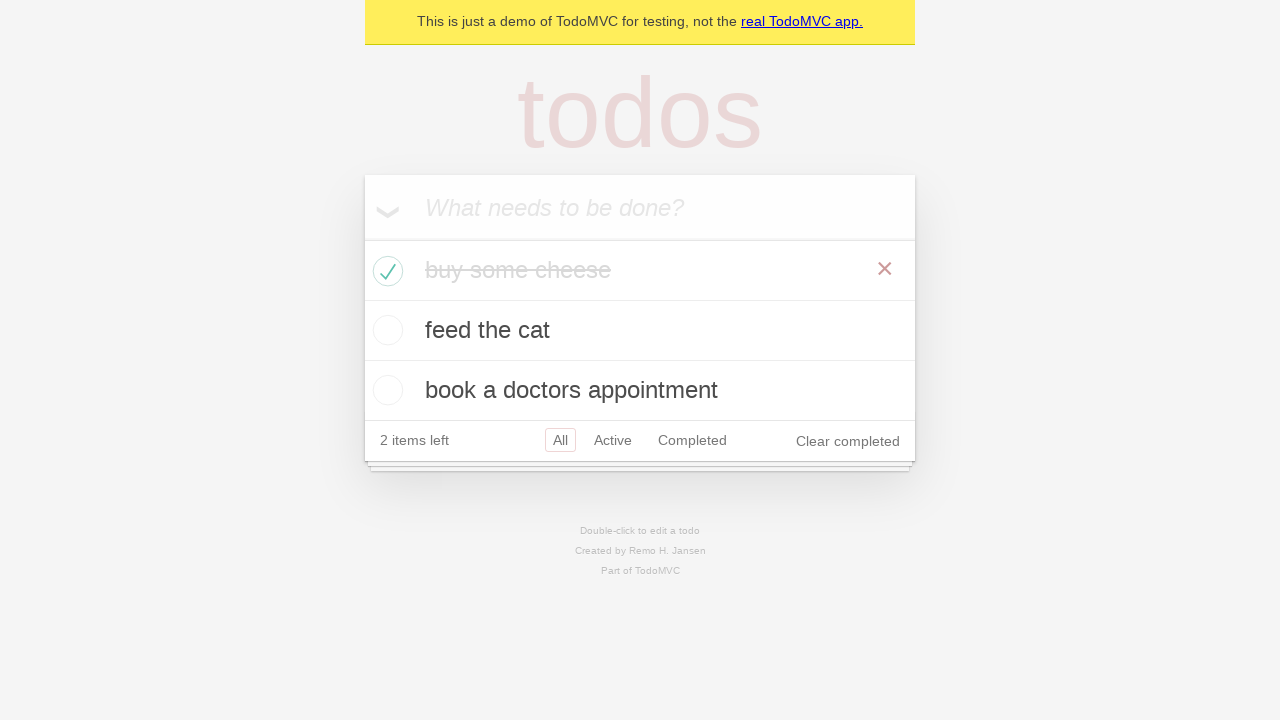